Tests dynamic loading functionality by clicking a Start button and waiting for "Hello World!" text to become visible

Starting URL: https://automationfc.github.io/dynamic-loading/

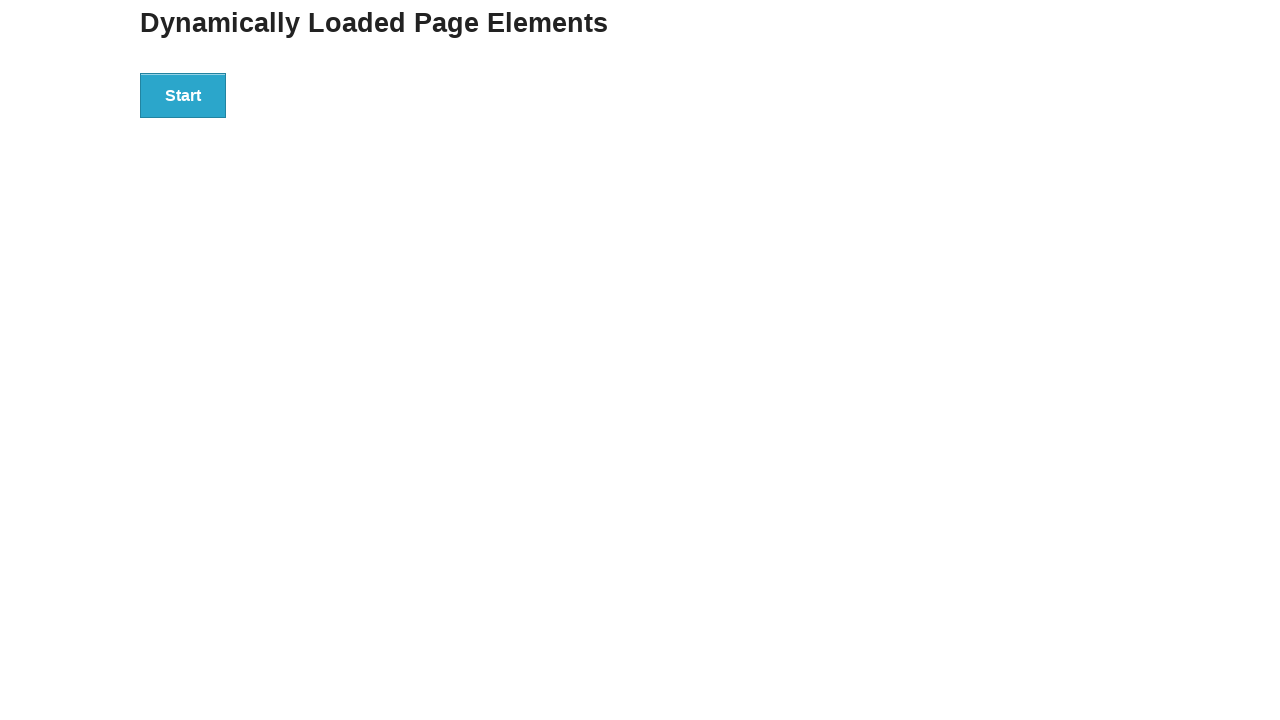

Navigated to dynamic loading test page
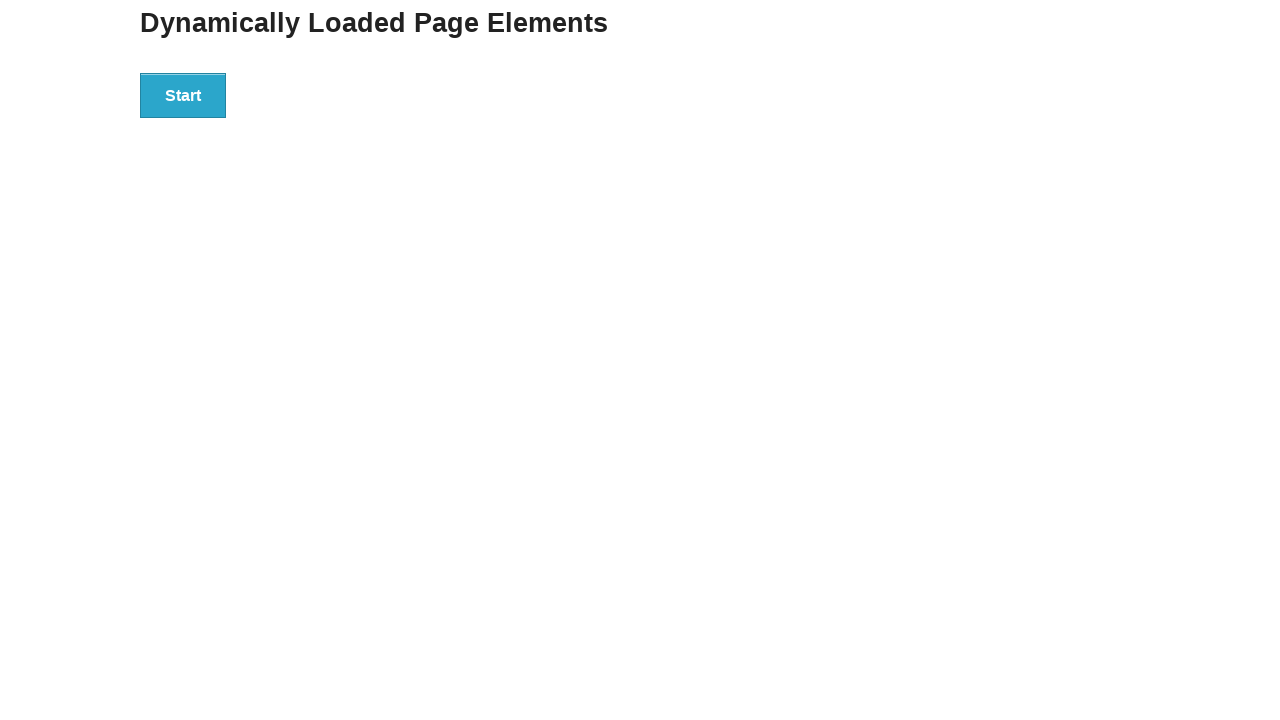

Clicked Start button to initiate dynamic loading at (183, 95) on div#start>button
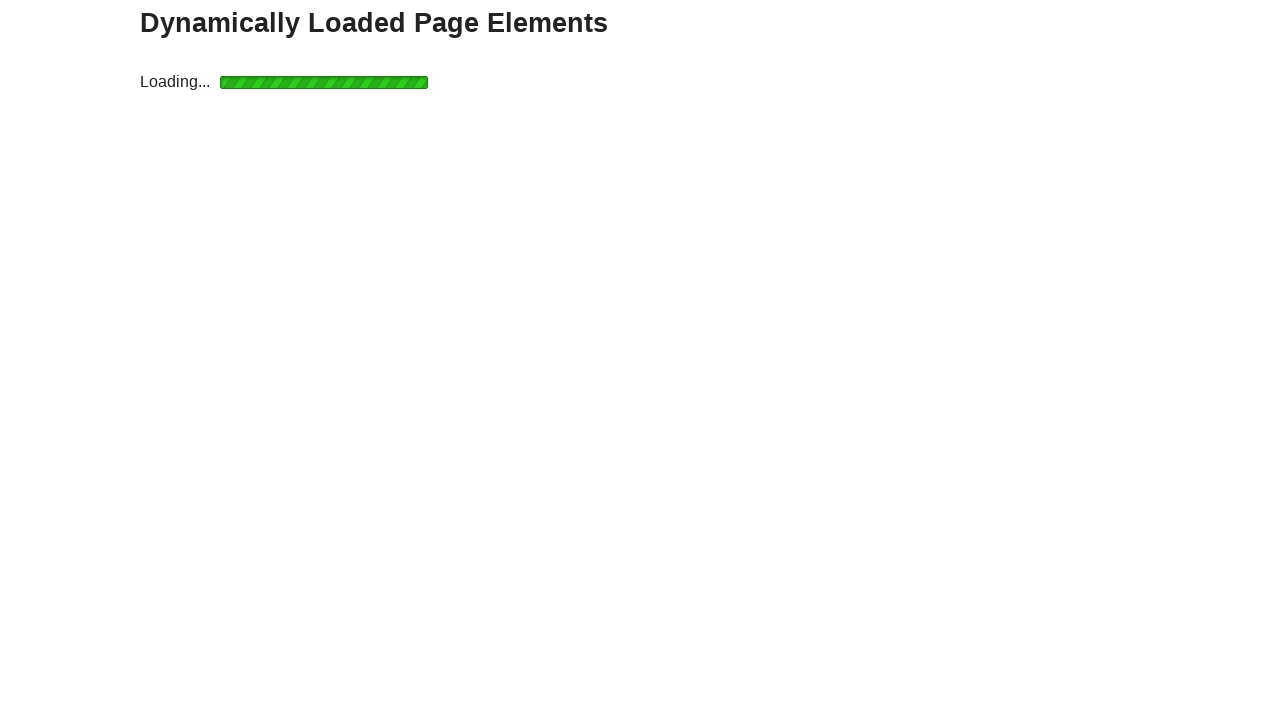

Waited for 'Hello World!' text to become visible
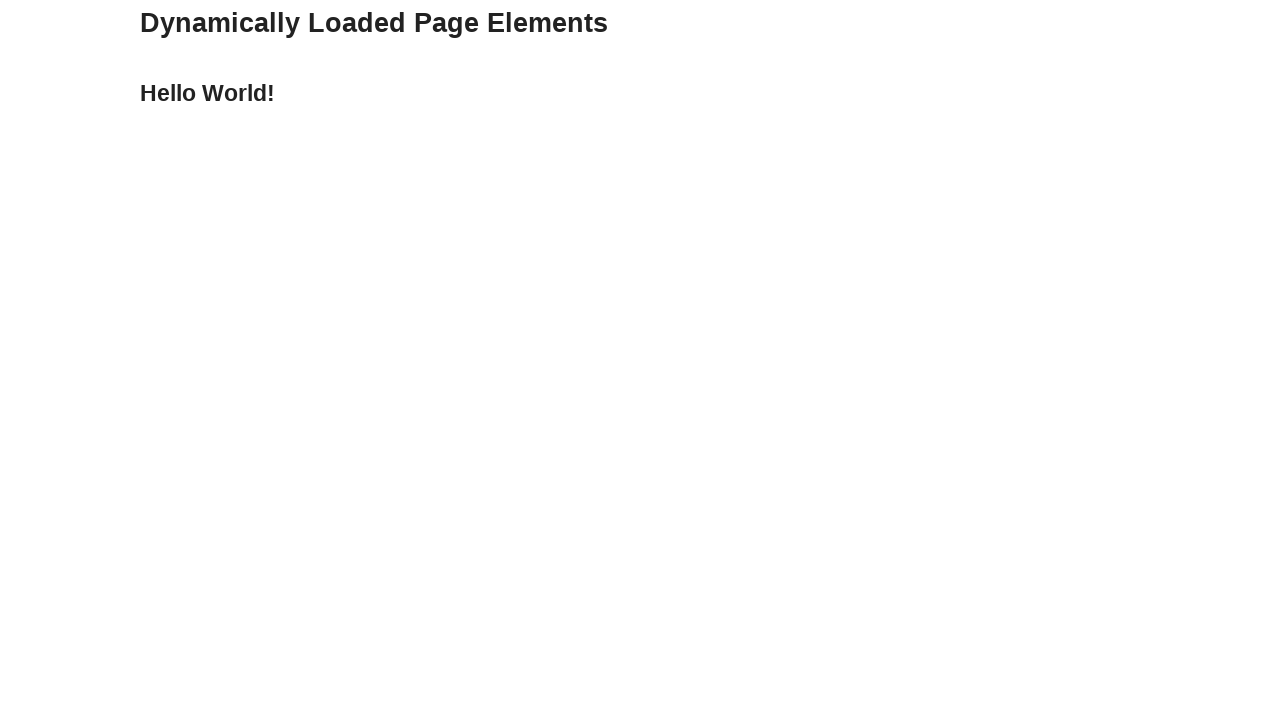

Verified that the text content is 'Hello World!'
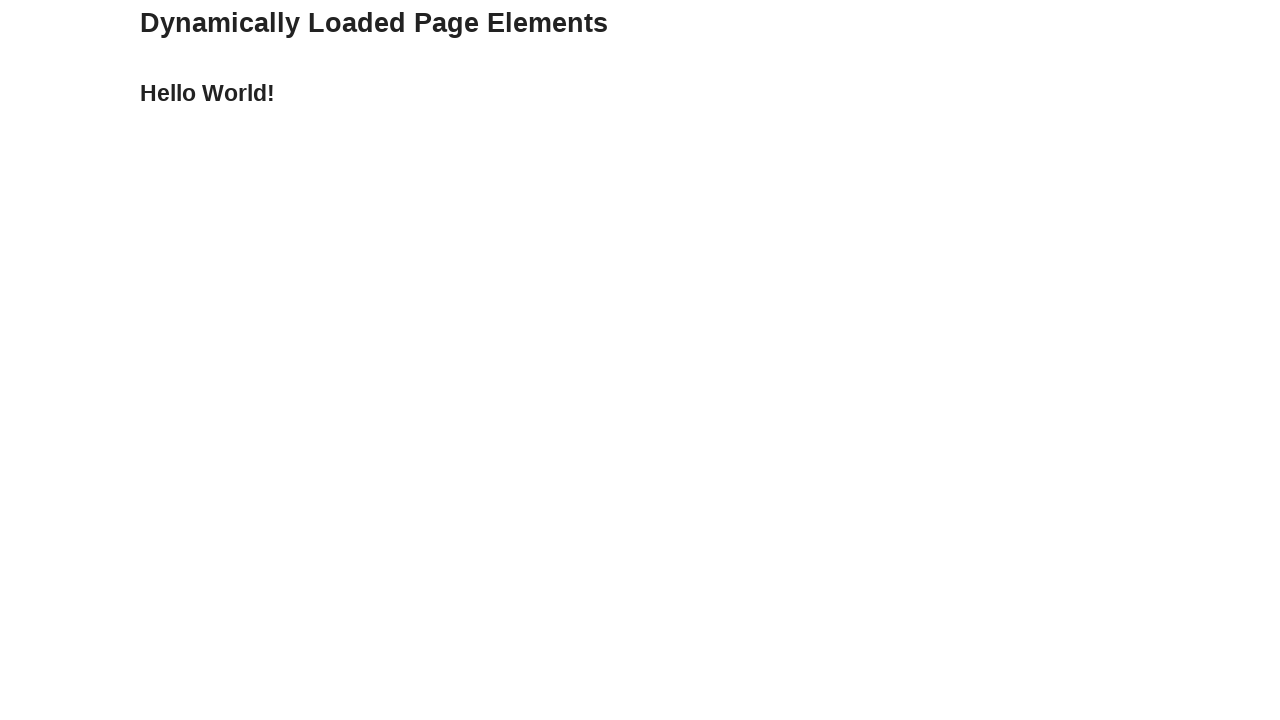

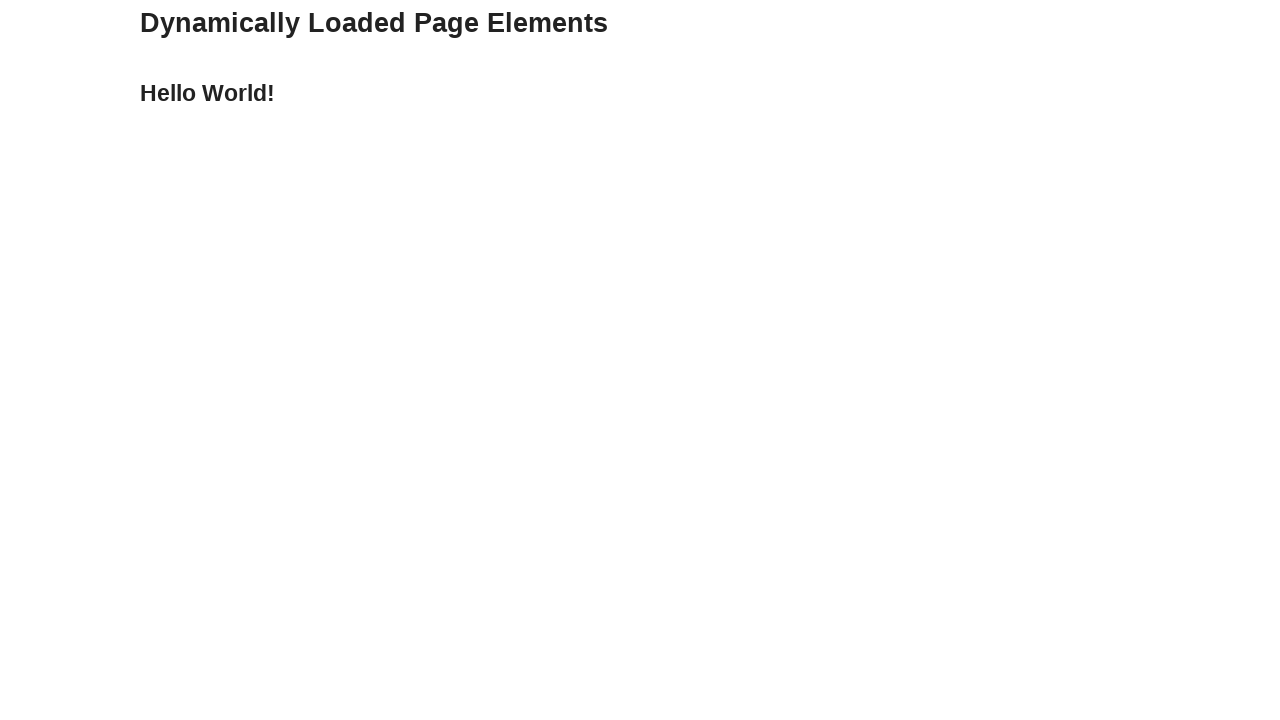